Clicks the second checkbox item in the todo list and verifies it becomes checked

Starting URL: https://lambdatest.github.io/sample-todo-app/

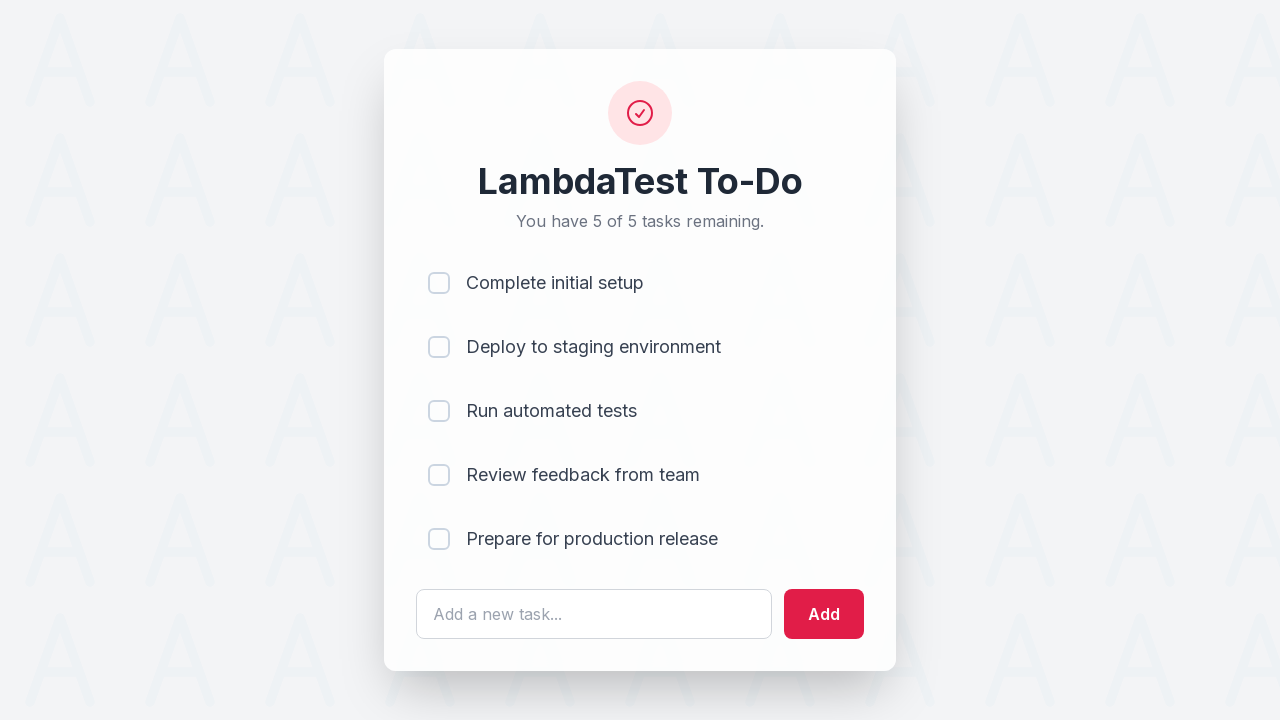

Navigated to todo list application
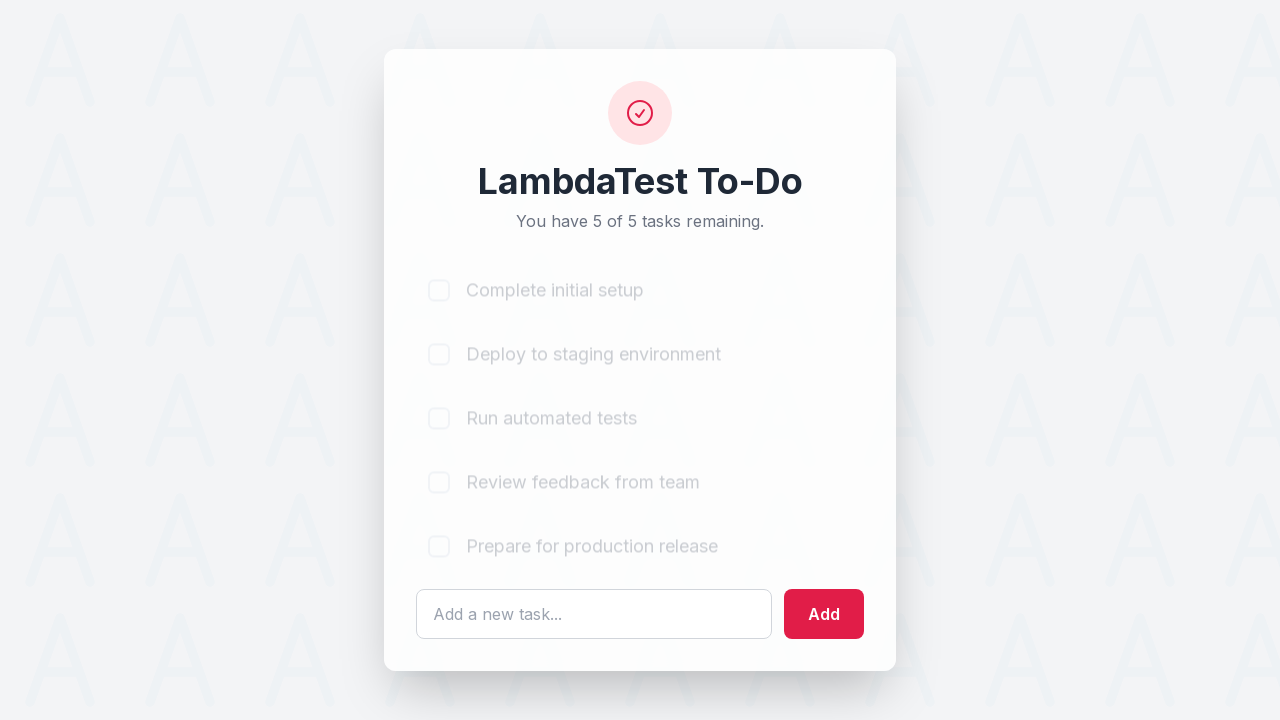

Clicked the second checkbox item in the todo list at (439, 347) on input[name='li2']
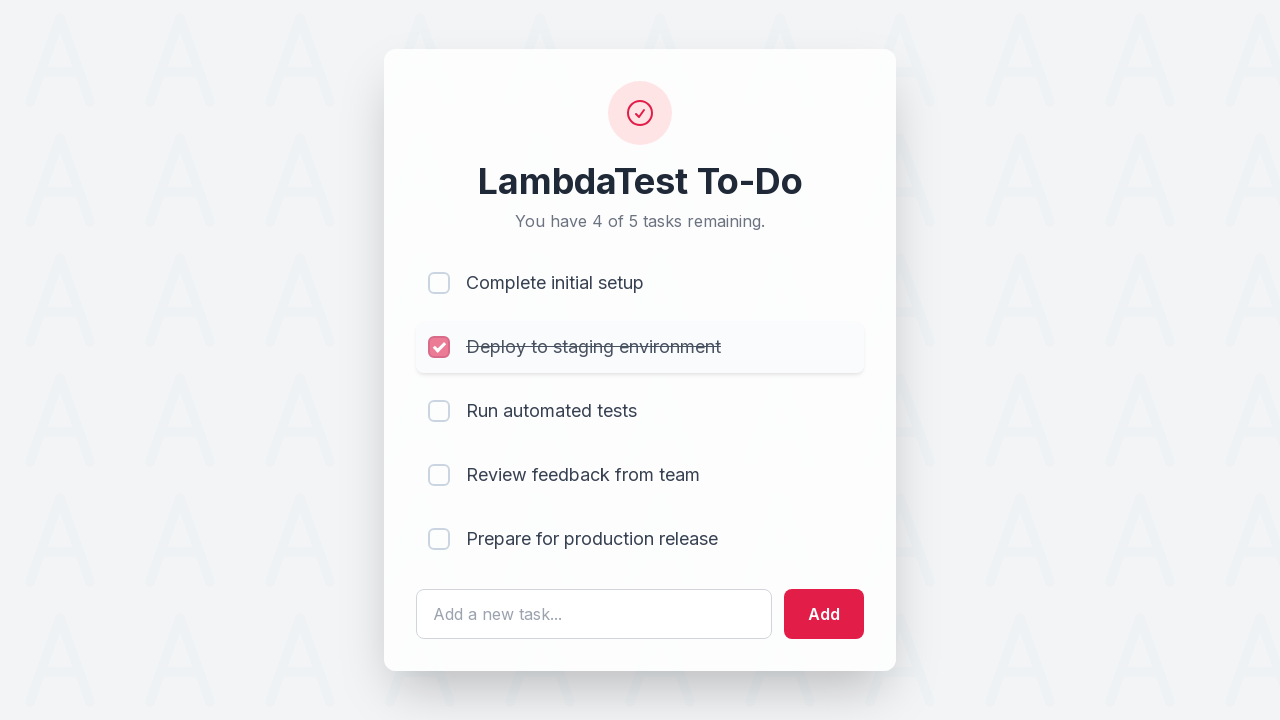

Verified that the second checkbox item is now checked
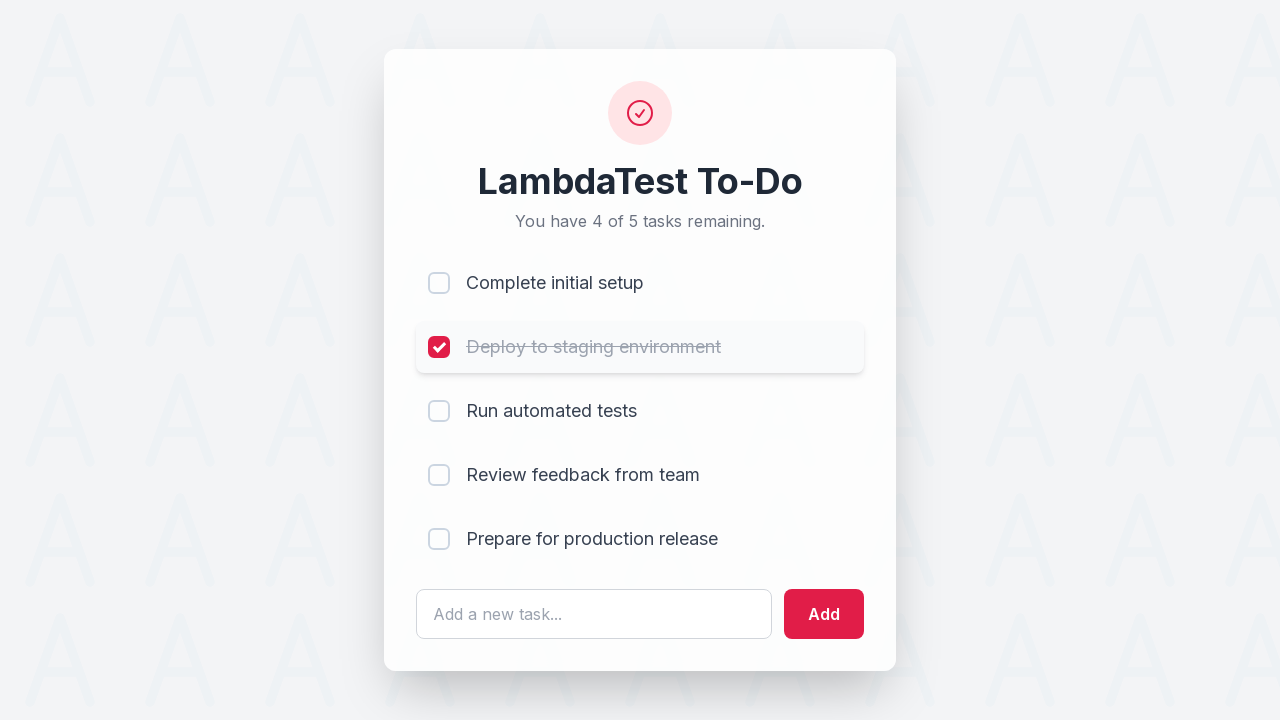

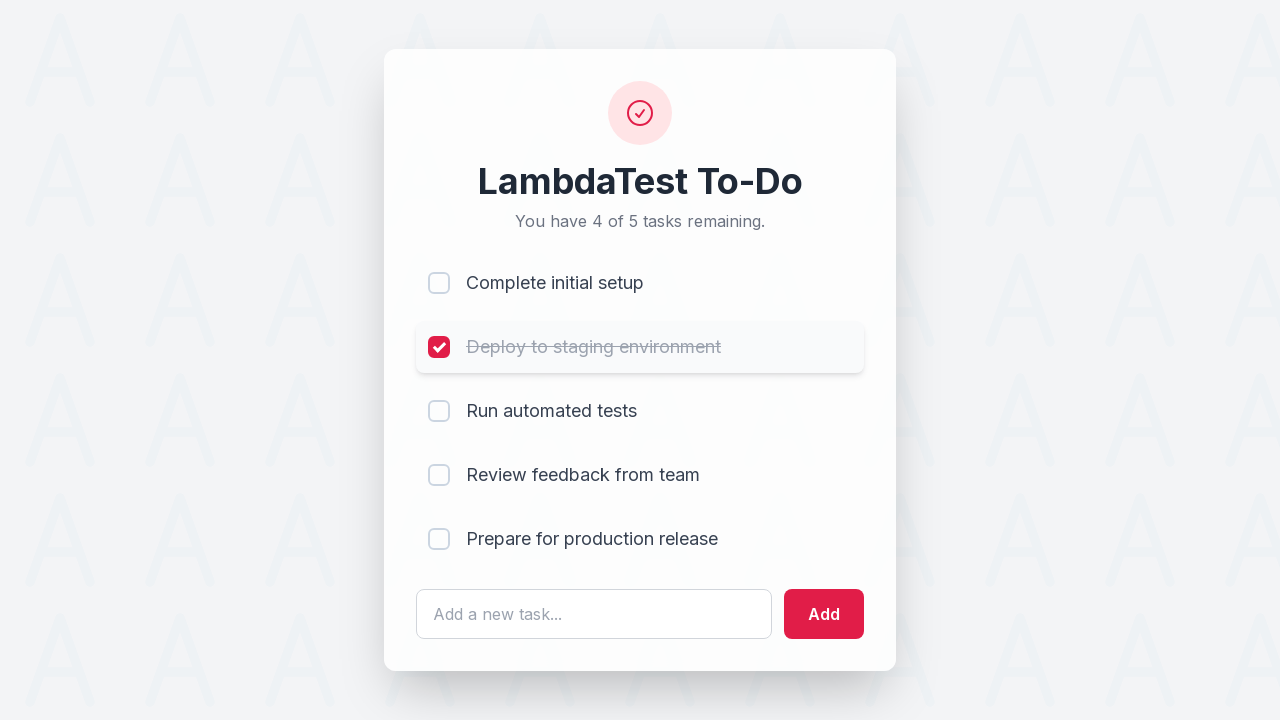